Tests web table CRUD operations by editing an existing record's salary, deleting a record, and adding a new record with personal information on a demo QA site.

Starting URL: https://demoqa.com/webtables

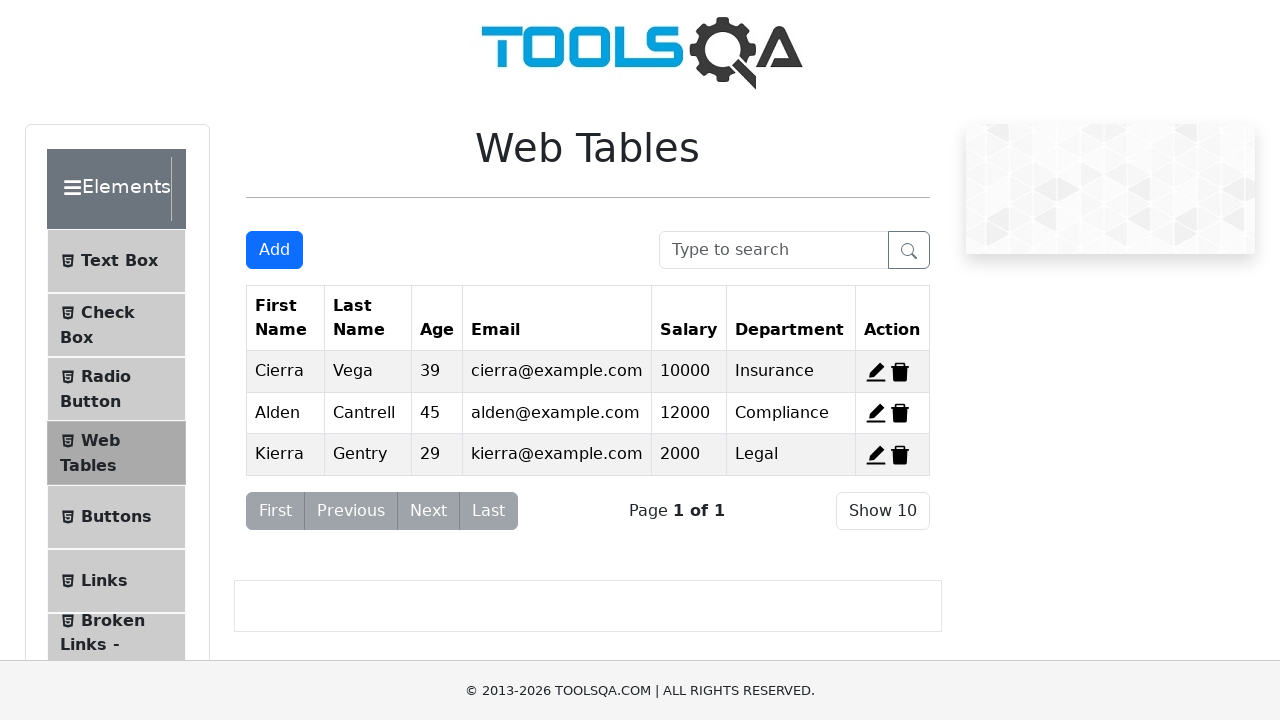

Clicked edit button for record 1 at (876, 372) on #edit-record-1
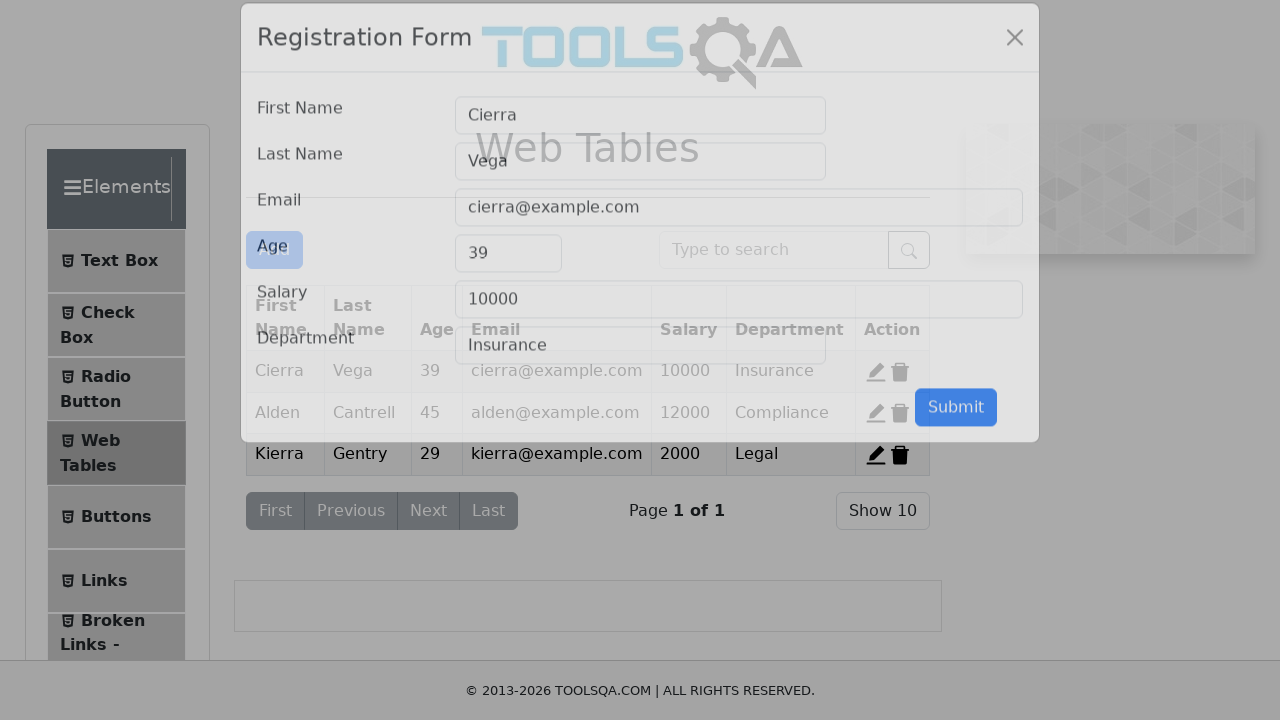

Clicked salary input field with value 10000 at (739, 325) on input[value='10000']
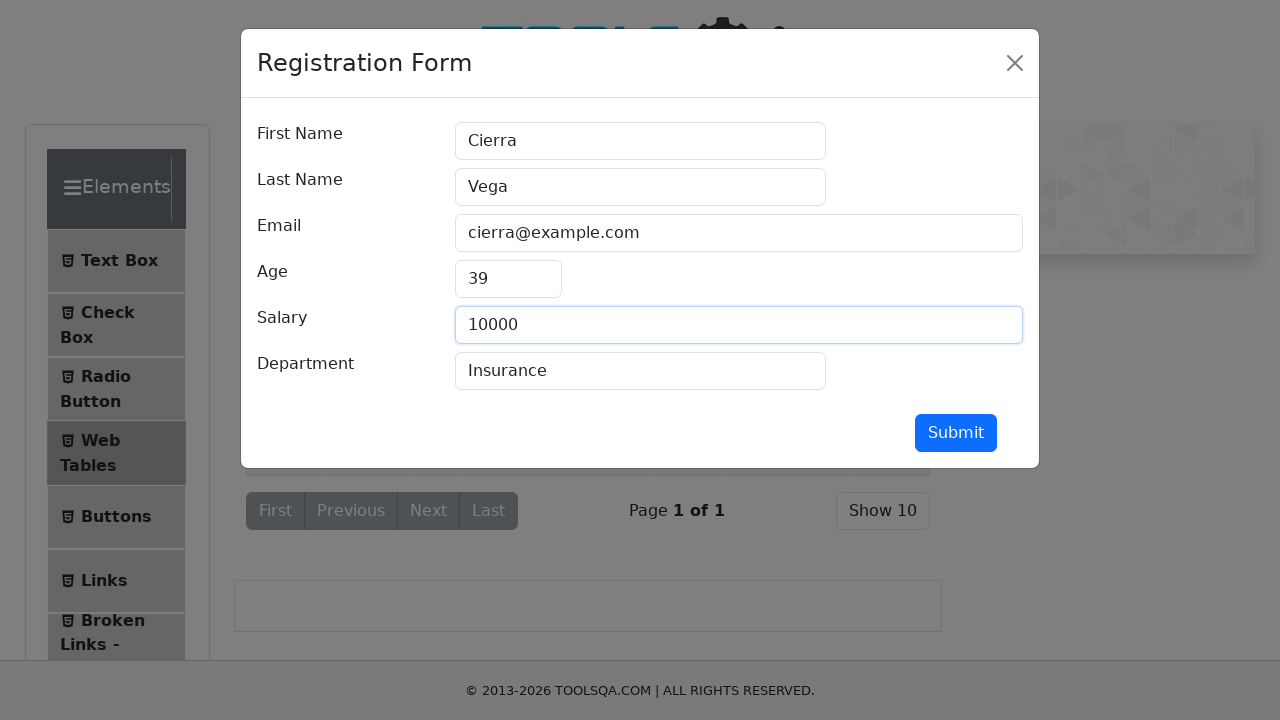

Updated salary field from 10000 to 20000 on input[value='10000']
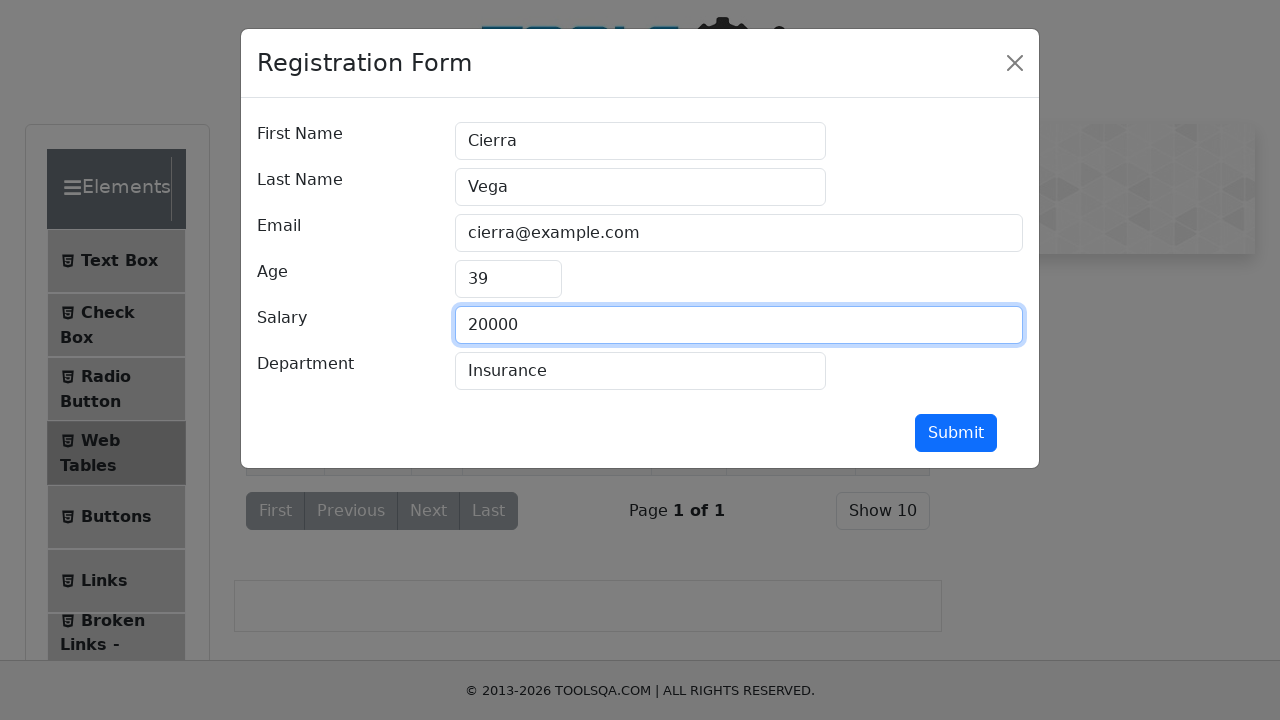

Submitted salary edit changes at (956, 433) on #submit
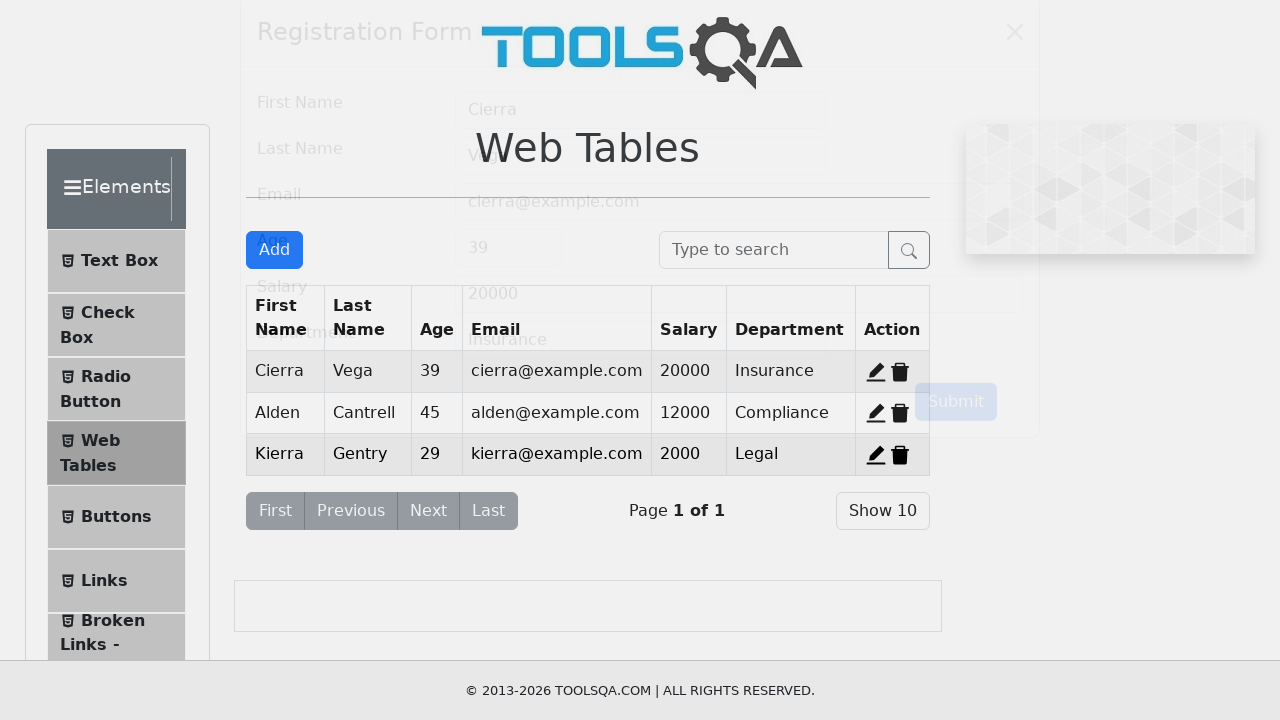

Clicked delete button for record 2 at (900, 413) on #delete-record-2
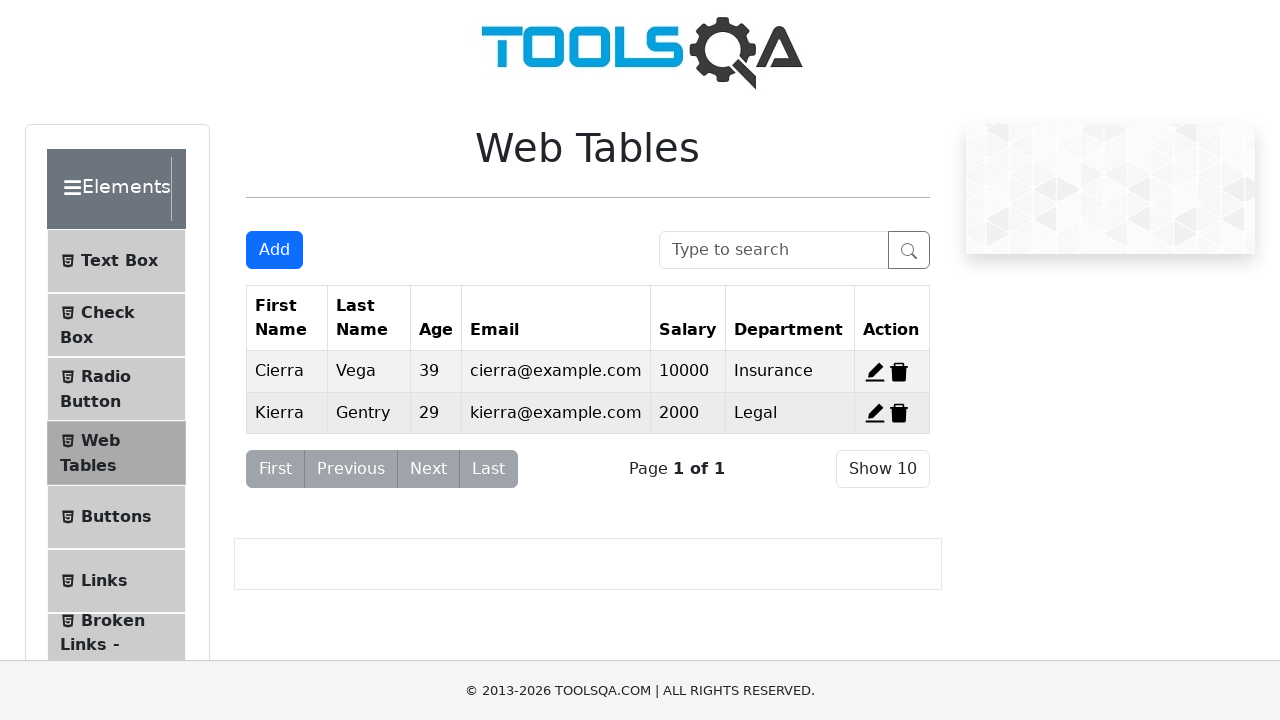

Clicked Add New Record button at (274, 250) on #addNewRecordButton
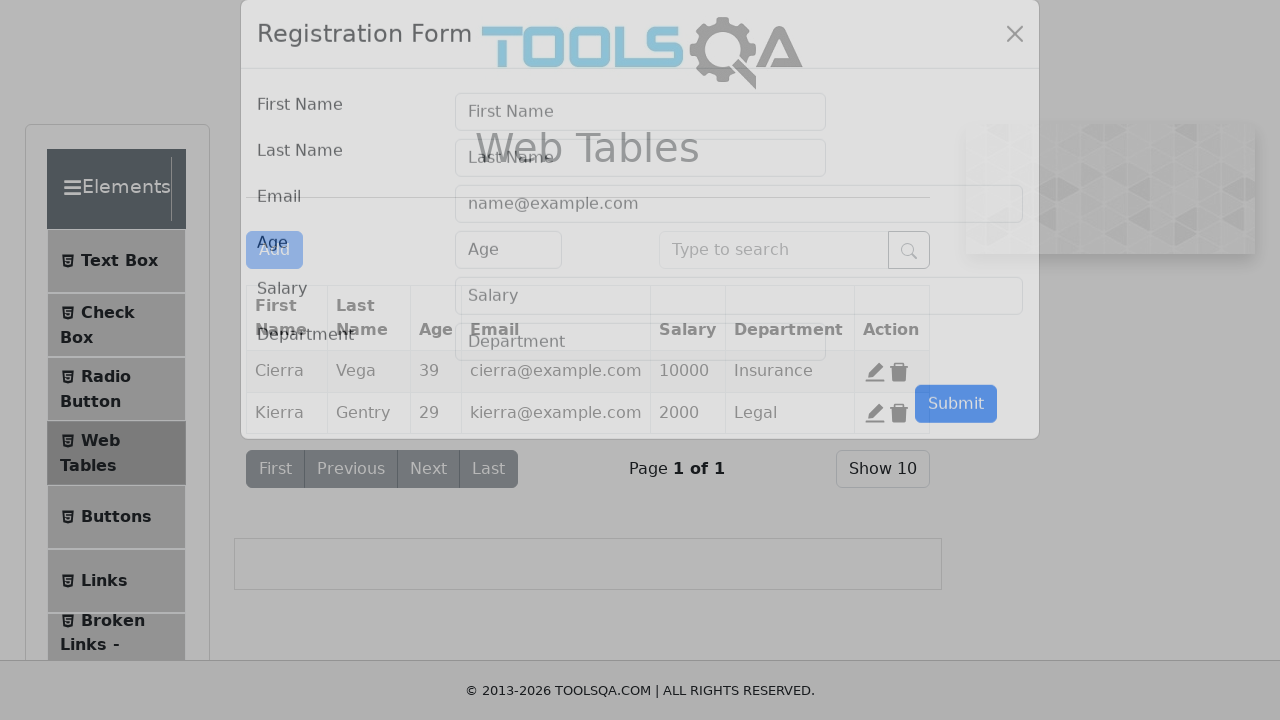

Filled firstName field with 'Anil' on #firstName
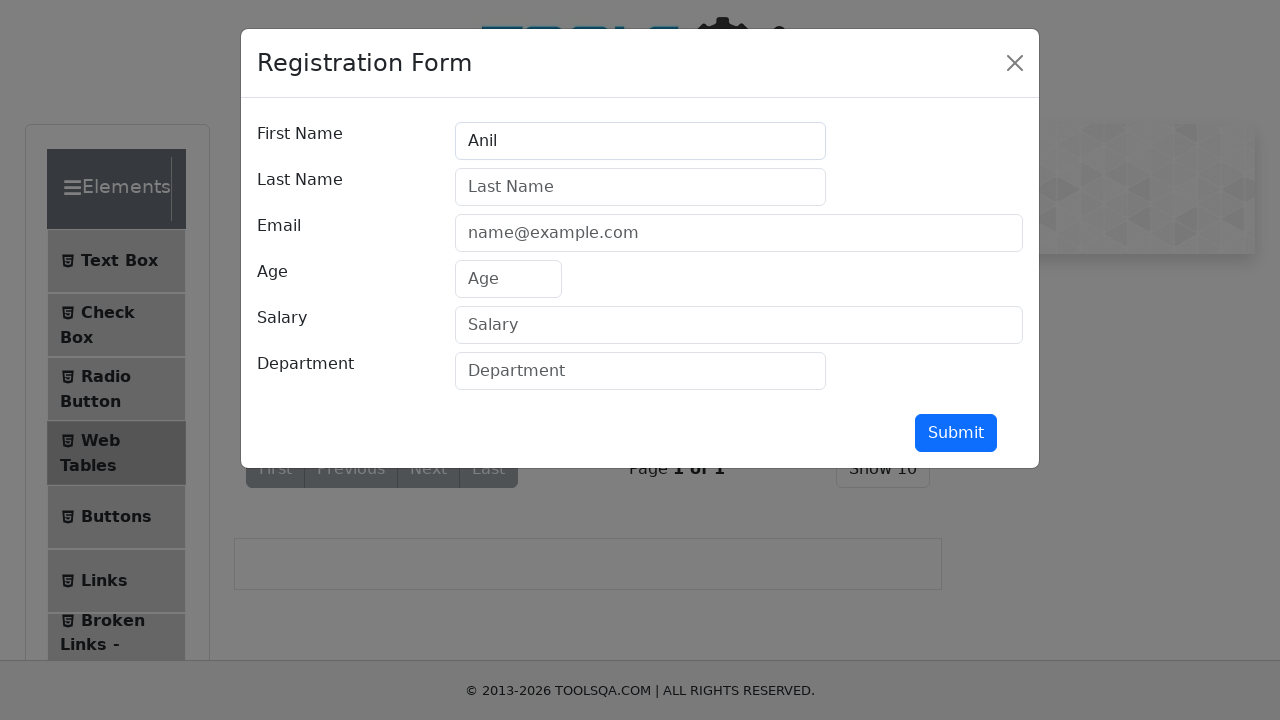

Filled lastName field with 'Patel' on #lastName
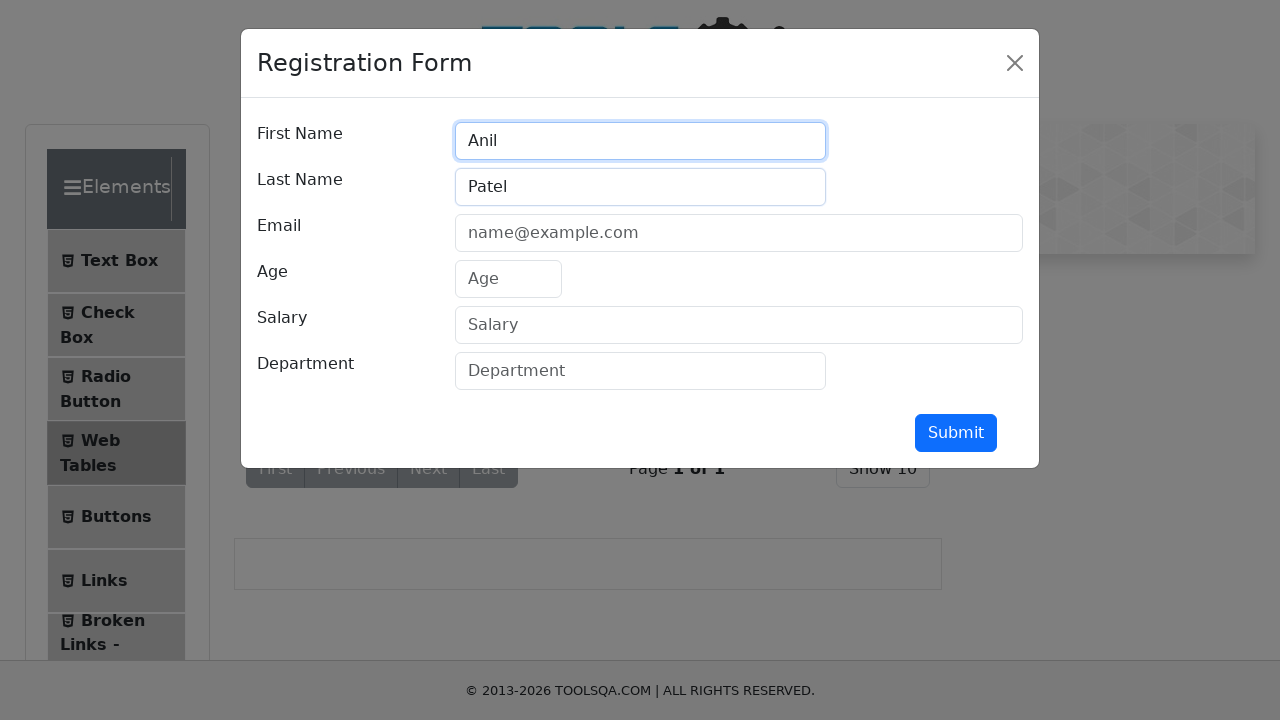

Filled userEmail field with 'anil271290@gmail.com' on #userEmail
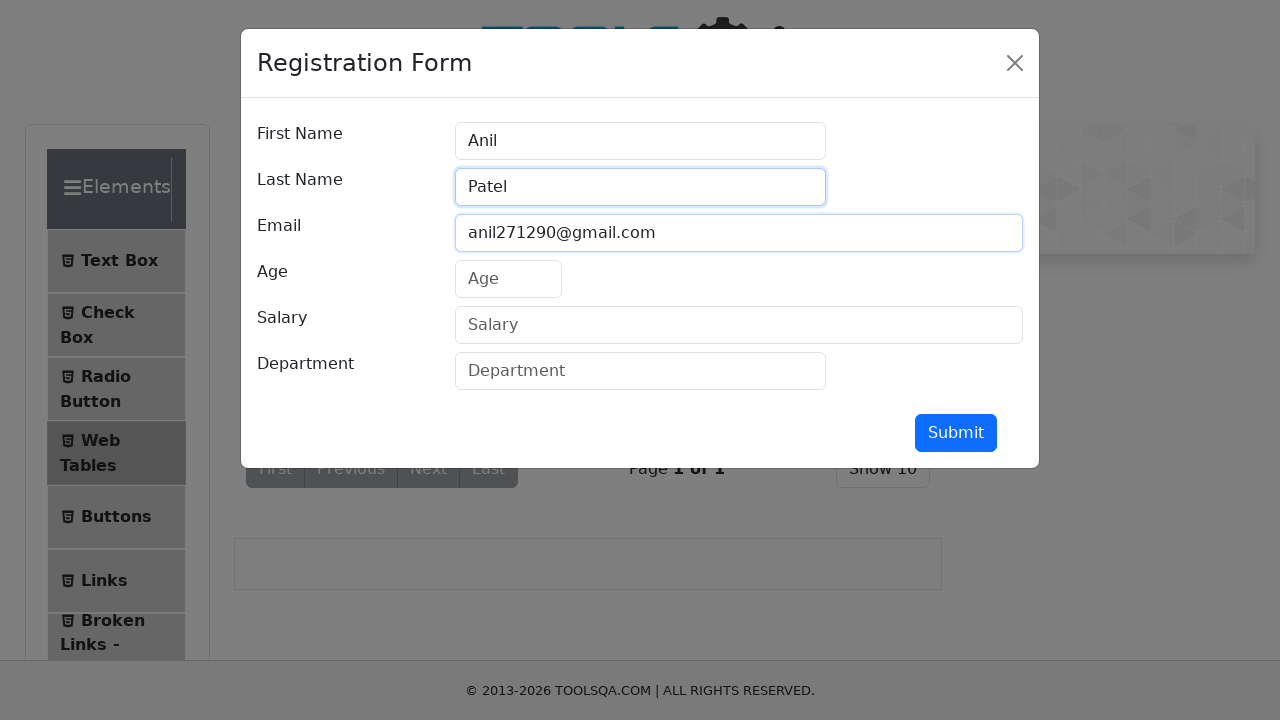

Filled age field with '33' on #age
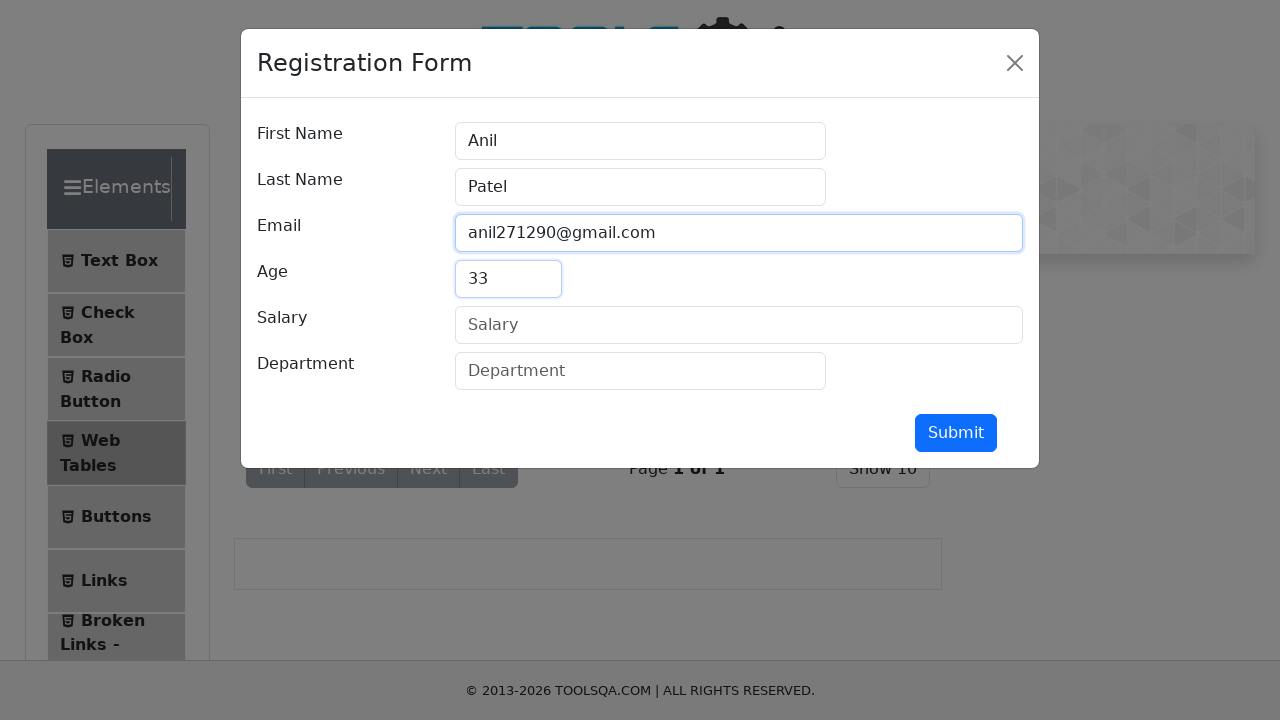

Filled salary field with '900000' on #salary
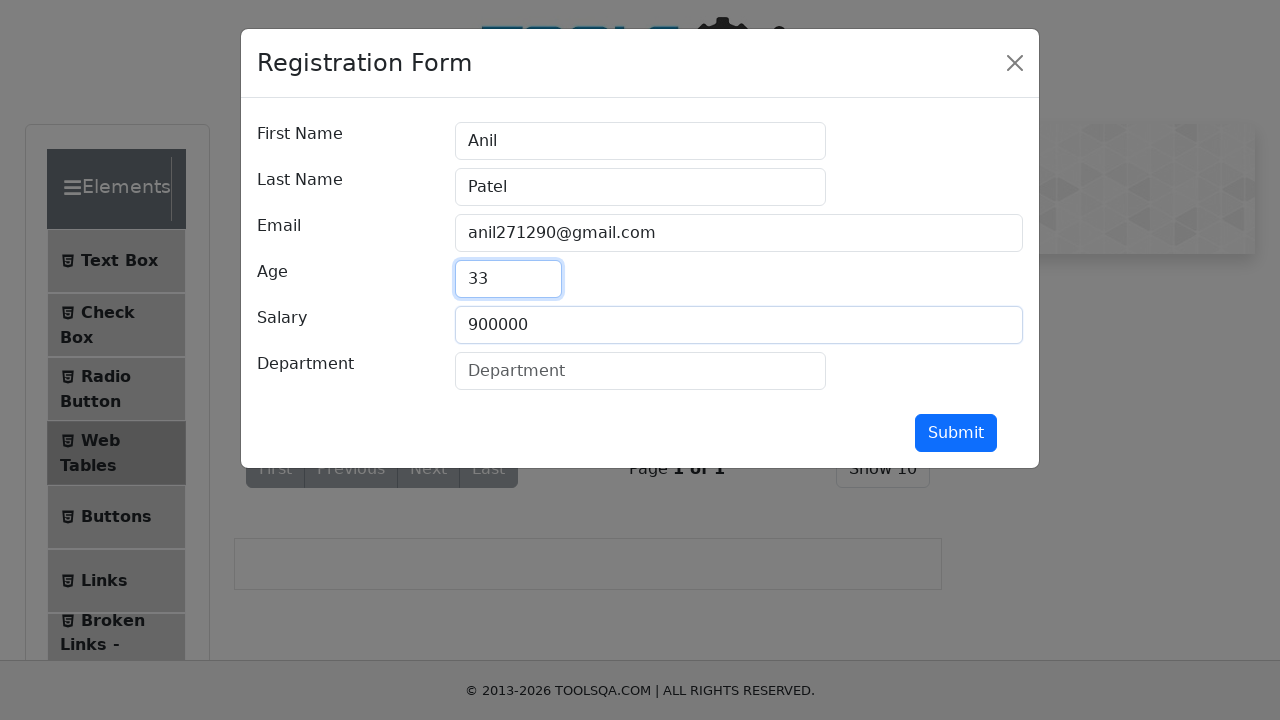

Filled department field with 'IT' on #department
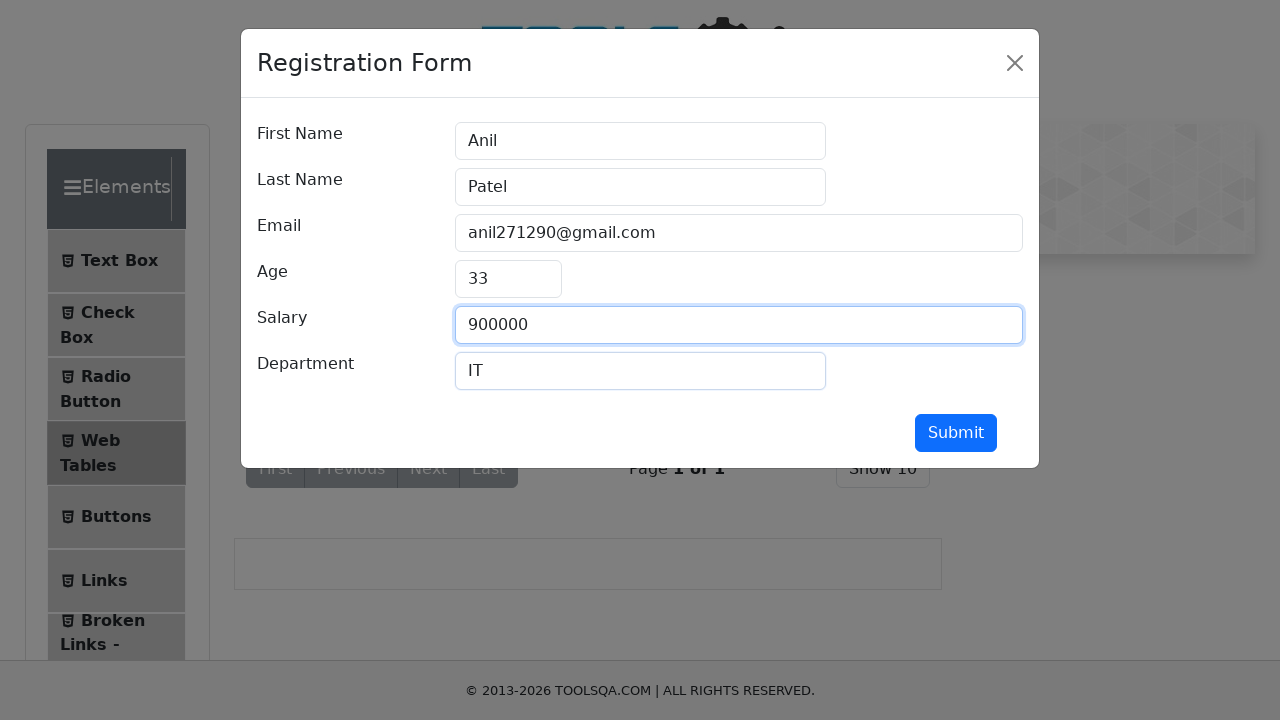

Submitted new record form for Anil Patel at (956, 433) on #submit
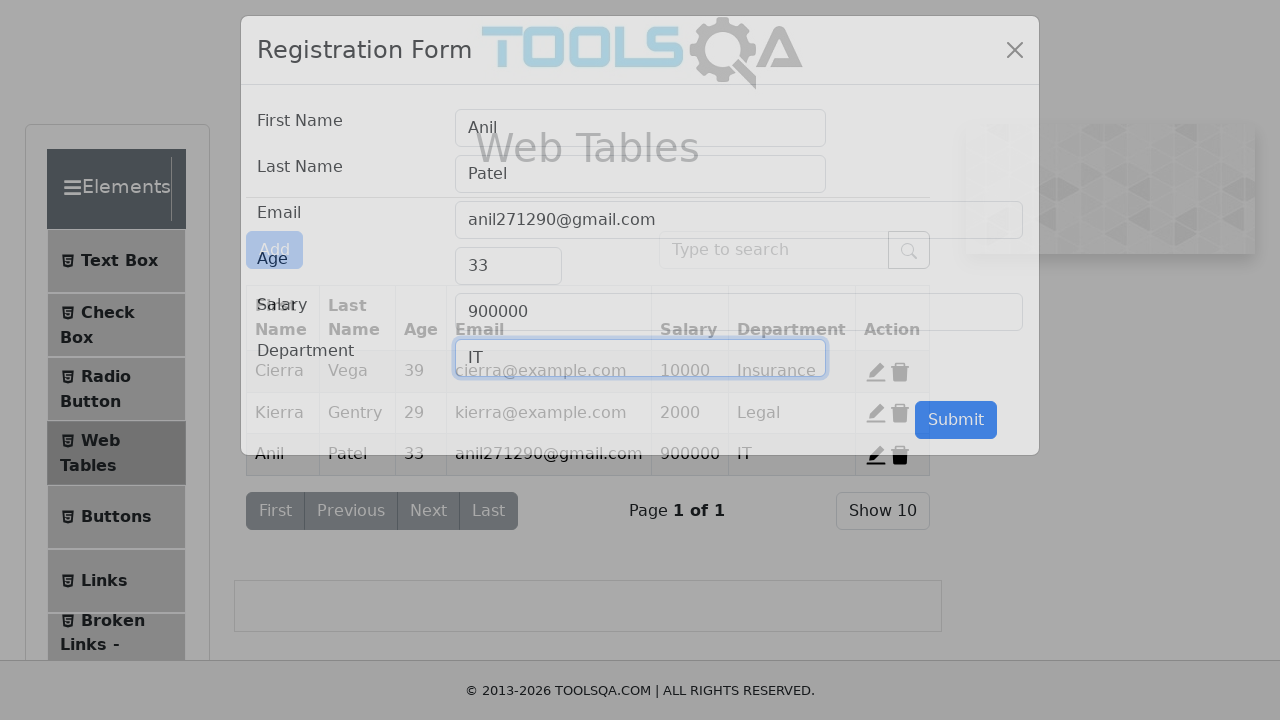

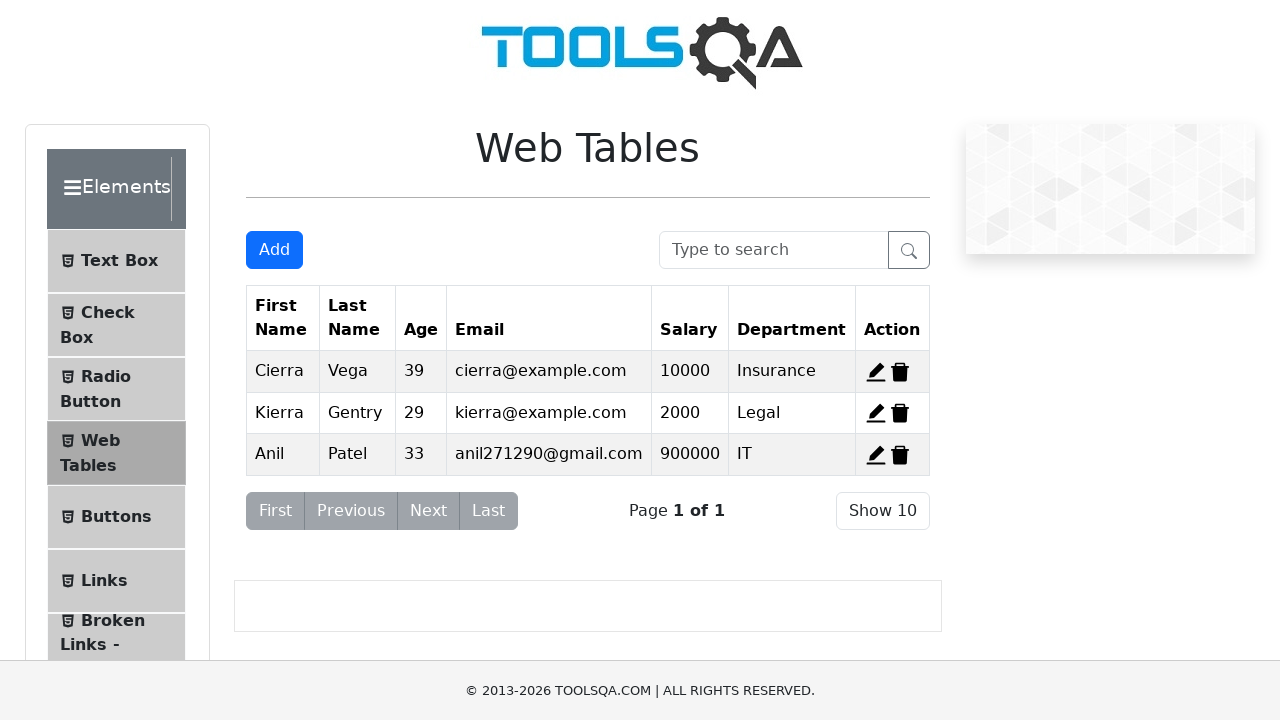